Navigates to a Bet9ja demo game page and waits for the game canvas to load

Starting URL: https://logigames.bet9ja.com/games.ls?page=launch&gameid=18000&skin=12&sid=&pff=1&tmp=1611946195

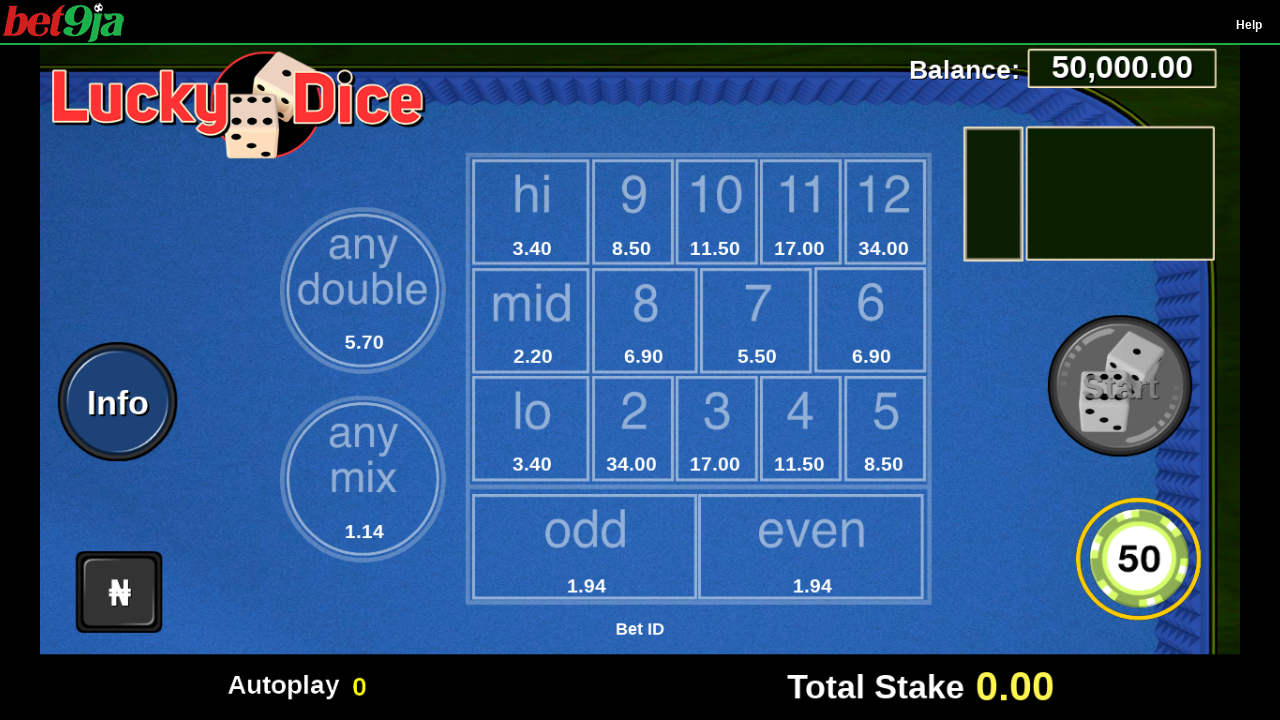

Navigated to Bet9ja demo game page (gameid=18000)
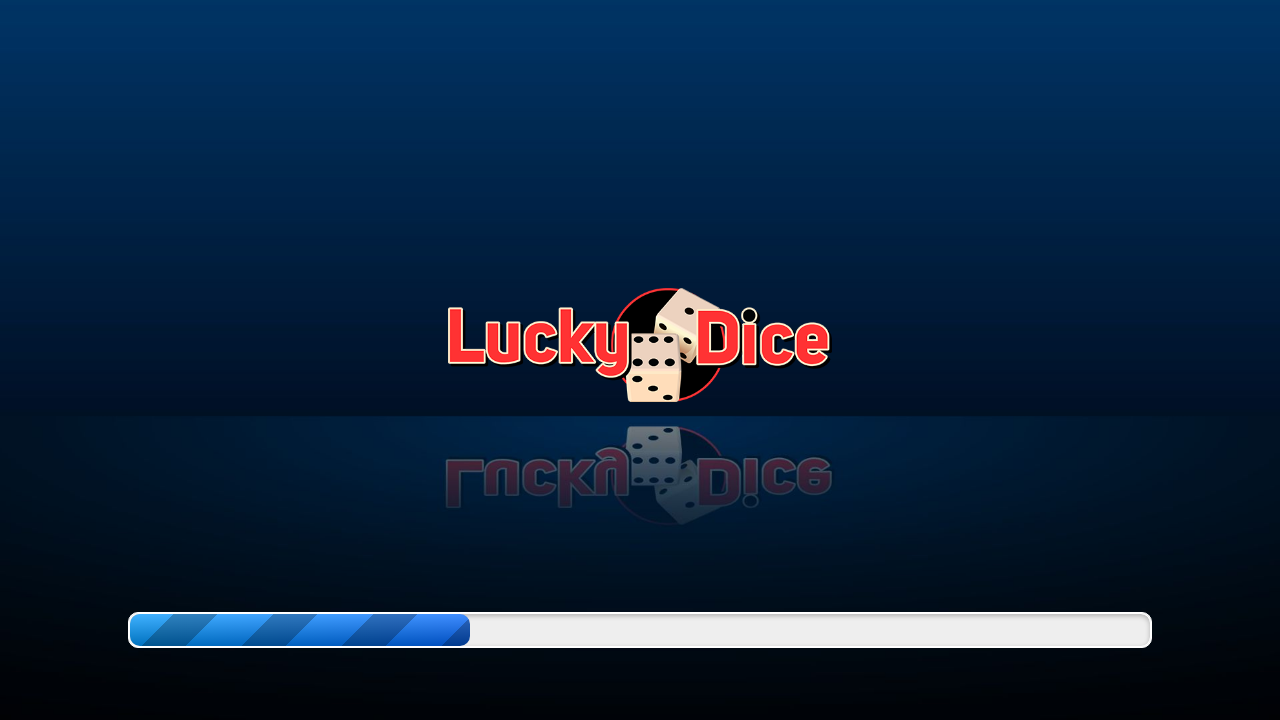

Game canvas element (.layer2) loaded successfully
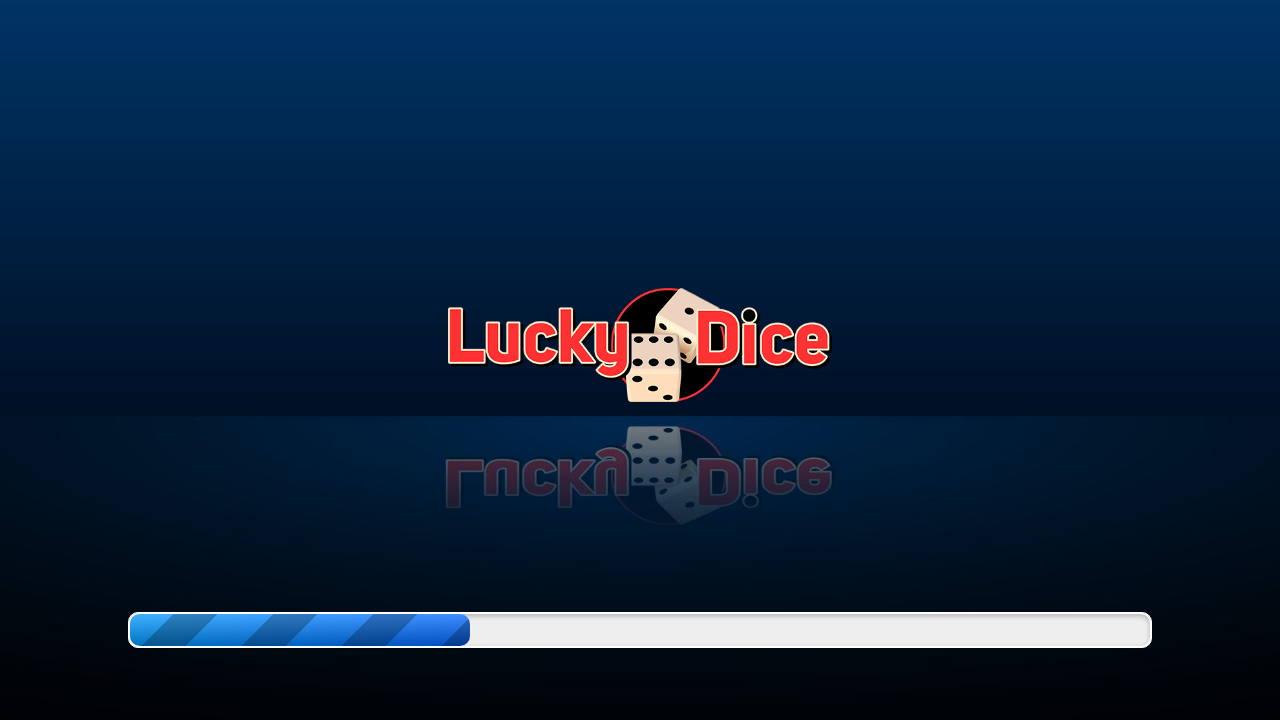

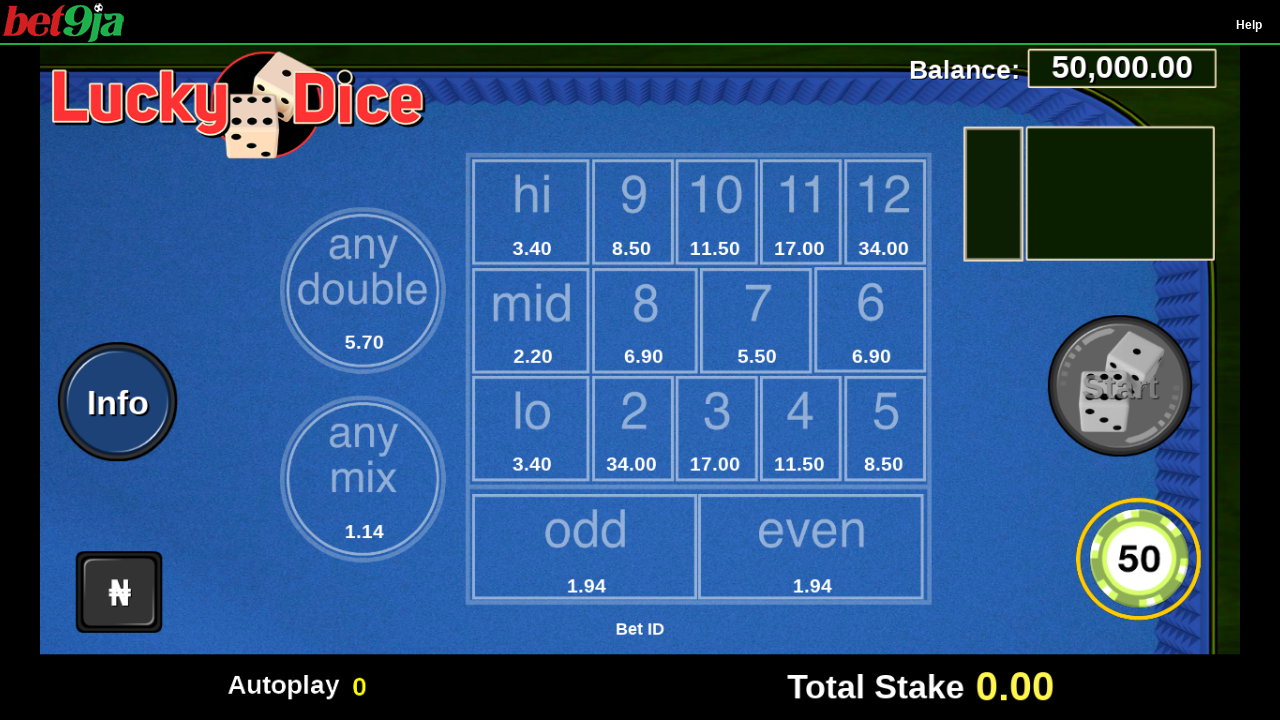